Tests the date picker widget by clicking on the date input, selecting February as the month, 2021 as the year, and clicking on day 24 to complete the date selection.

Starting URL: https://demoqa.com/date-picker

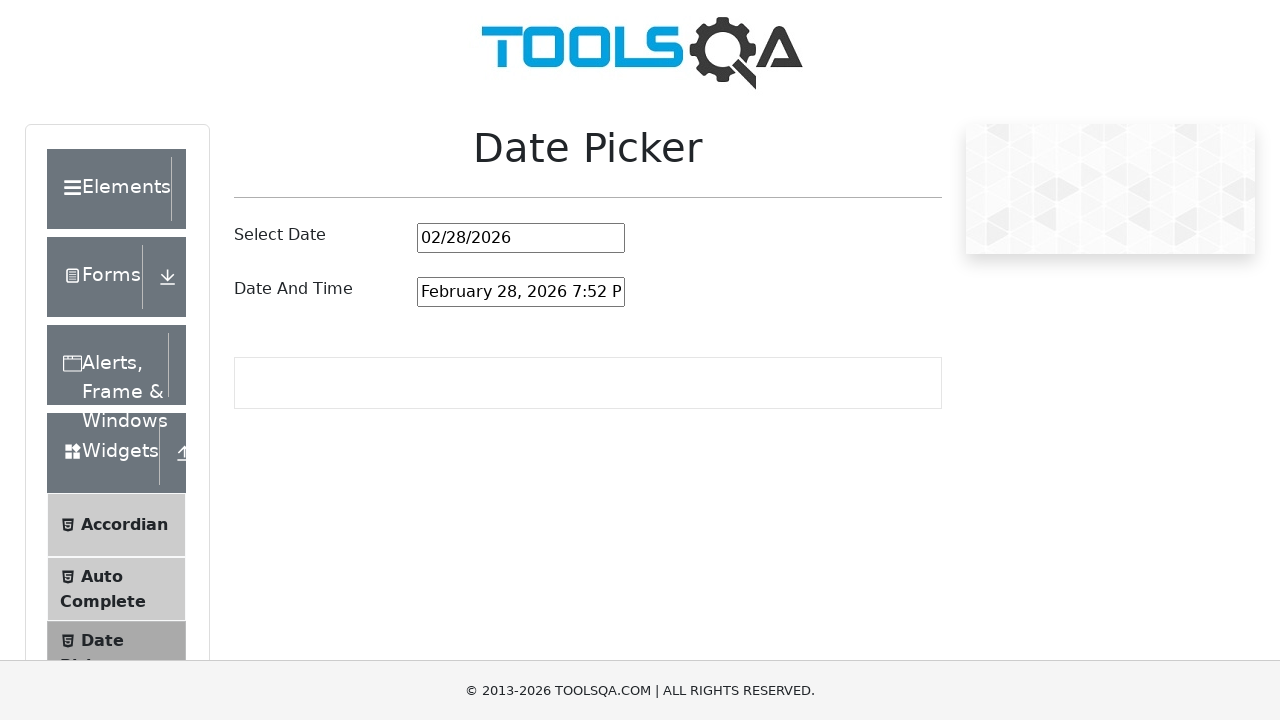

Clicked on date picker input to open the date picker widget at (521, 238) on #datePickerMonthYearInput
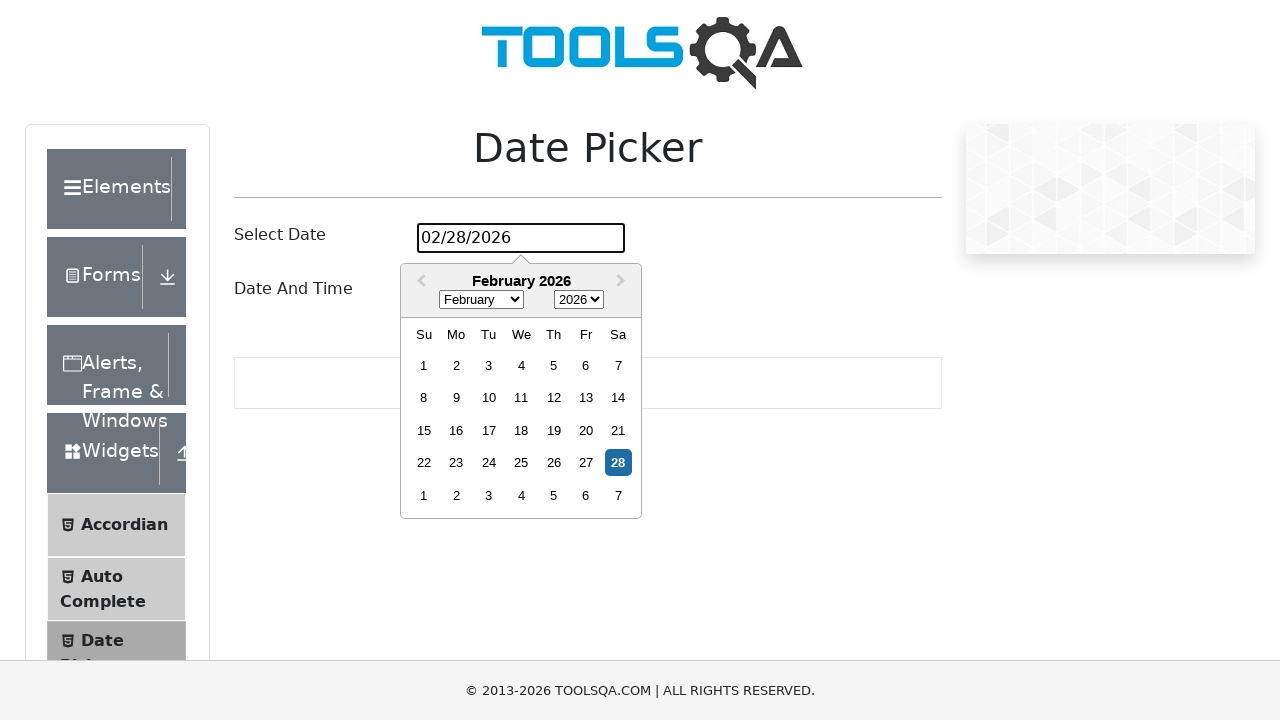

Selected February from the month dropdown on .react-datepicker__month-select
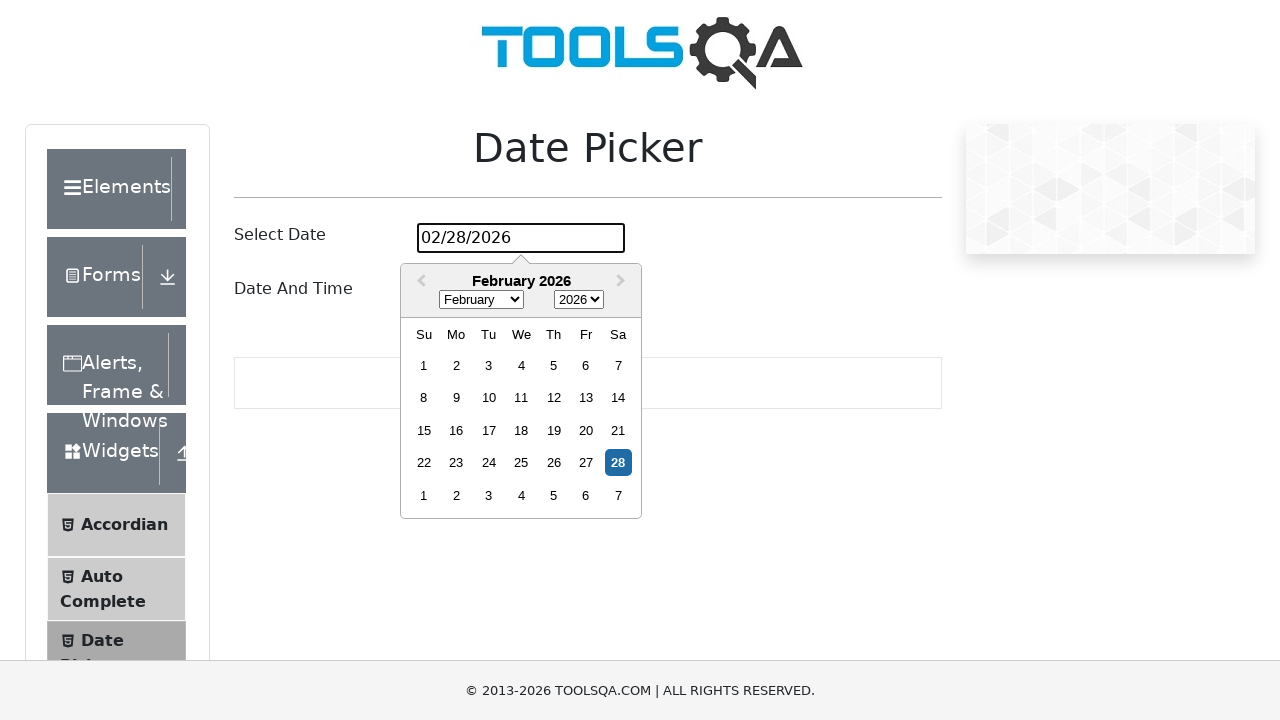

Selected 2021 from the year dropdown on .react-datepicker__year-select
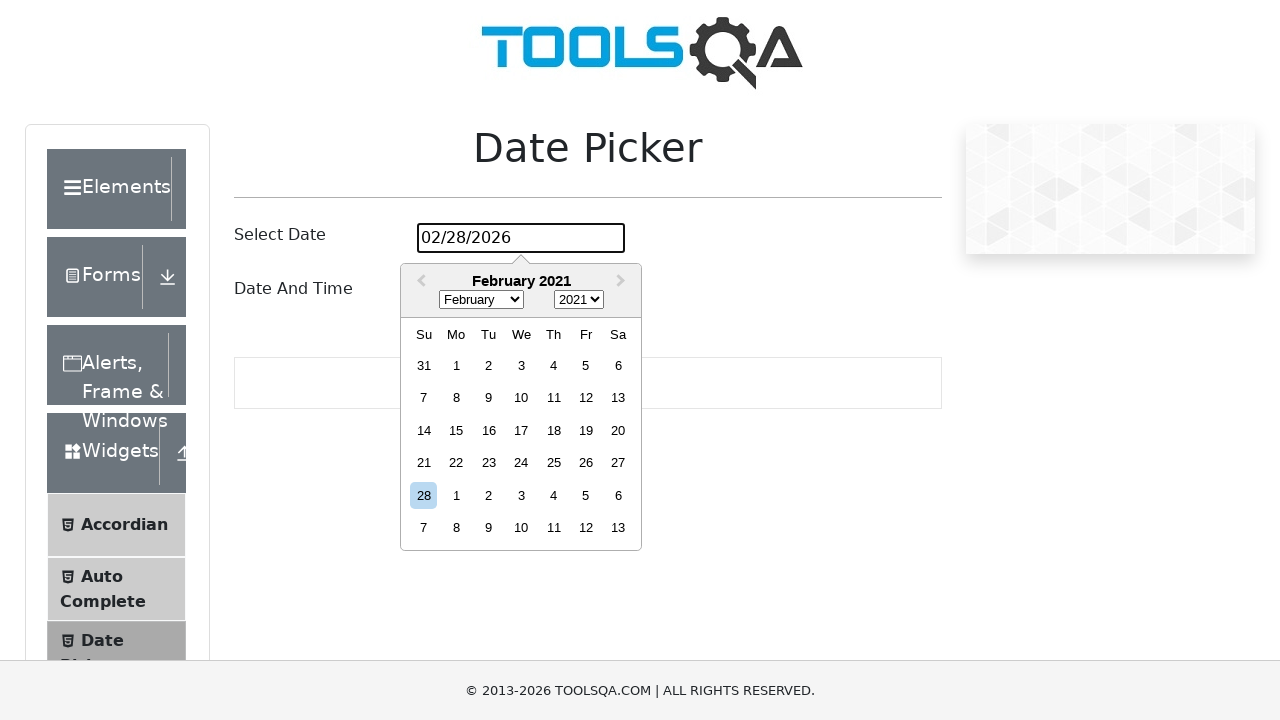

Clicked on day 24 to complete the date selection at (521, 463) on .react-datepicker__day:not(.react-datepicker__day--outside-month) >> nth=23
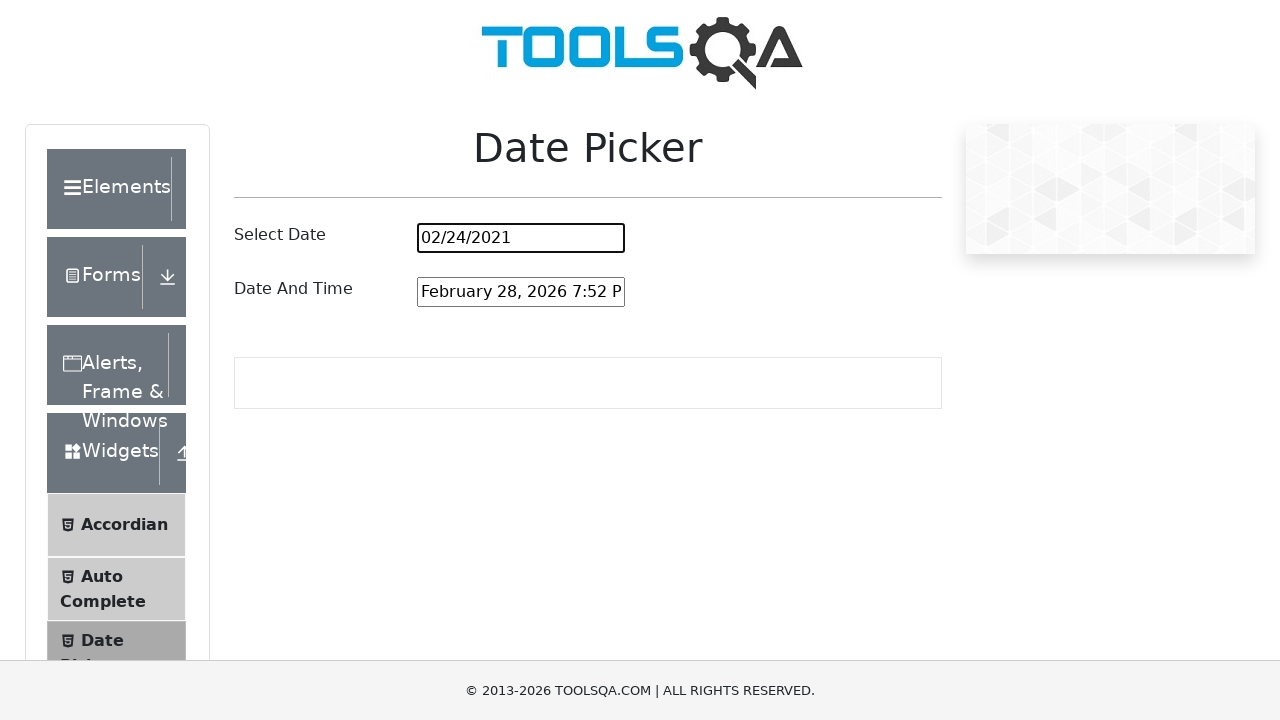

Date picker closed and date value was set successfully
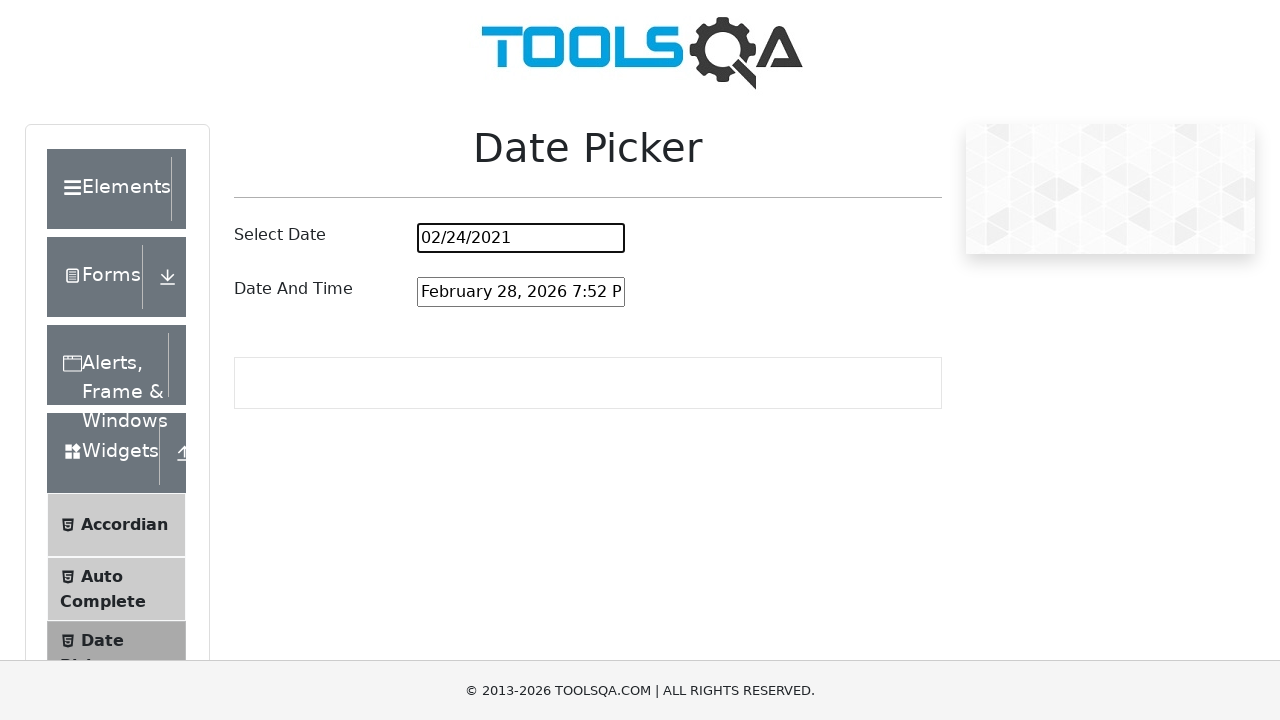

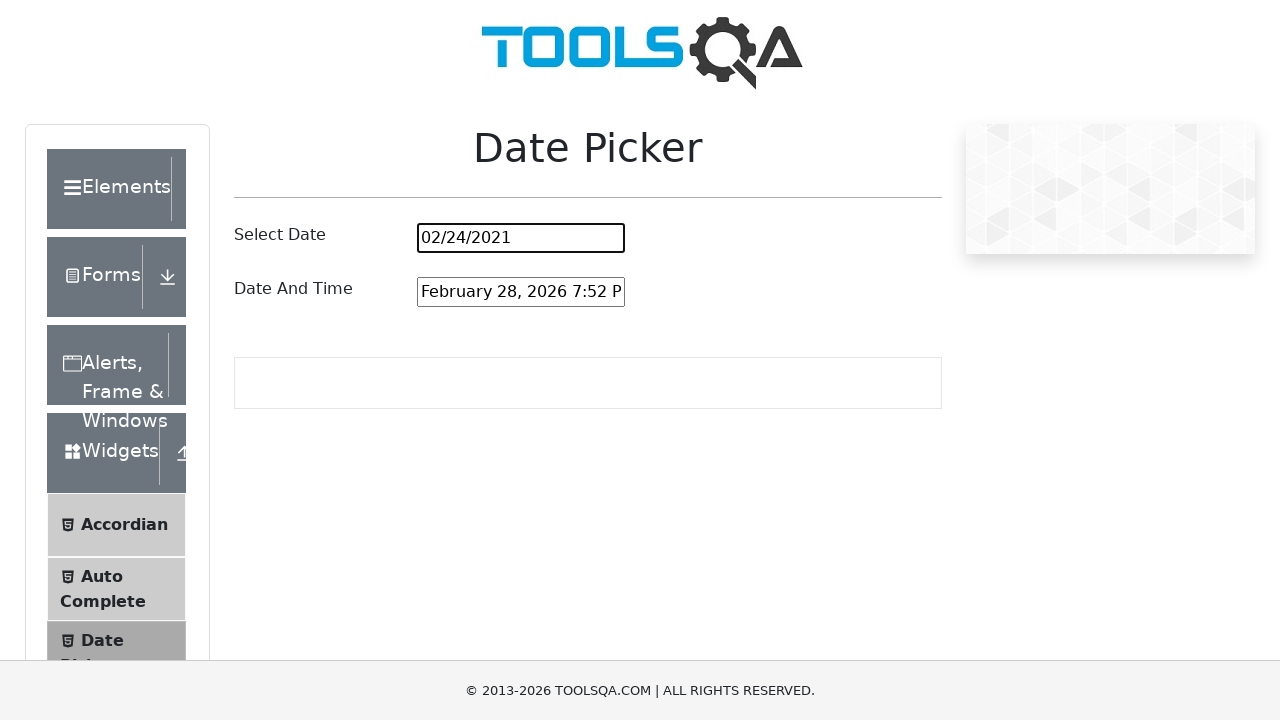